Tests dropdown and checkbox functionality on a practice website by selecting senior citizen discount, changing trip type to round trip, and incrementing adult passenger count to 5

Starting URL: https://rahulshettyacademy.com/dropdownsPractise/

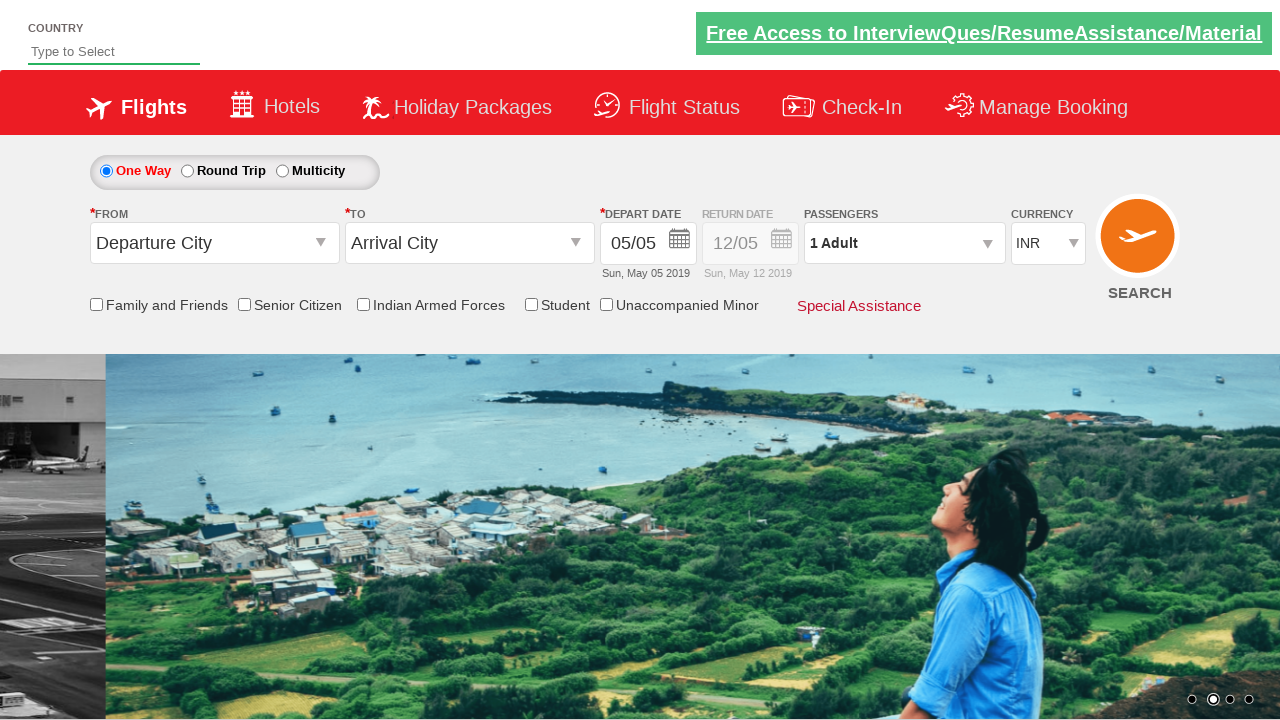

Clicked Senior Citizen Discount checkbox at (244, 304) on input[id*='SeniorCitizenDiscount']
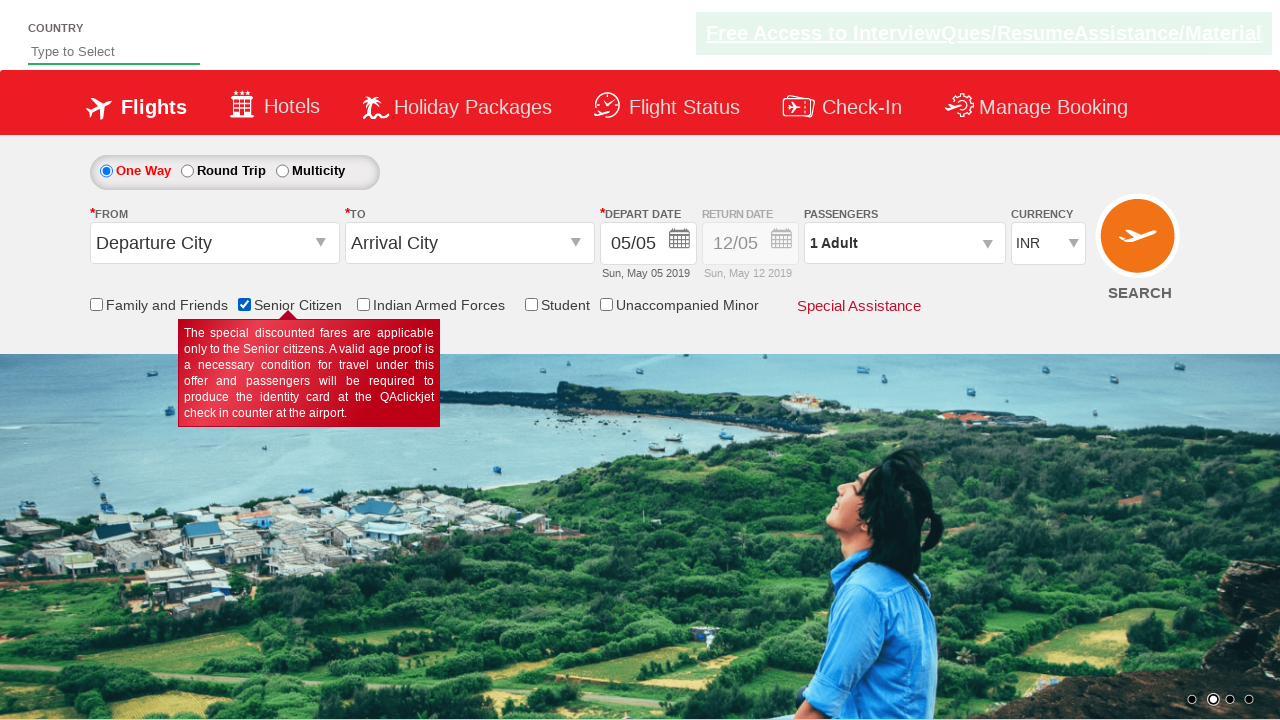

Verified Senior Citizen Discount checkbox is selected
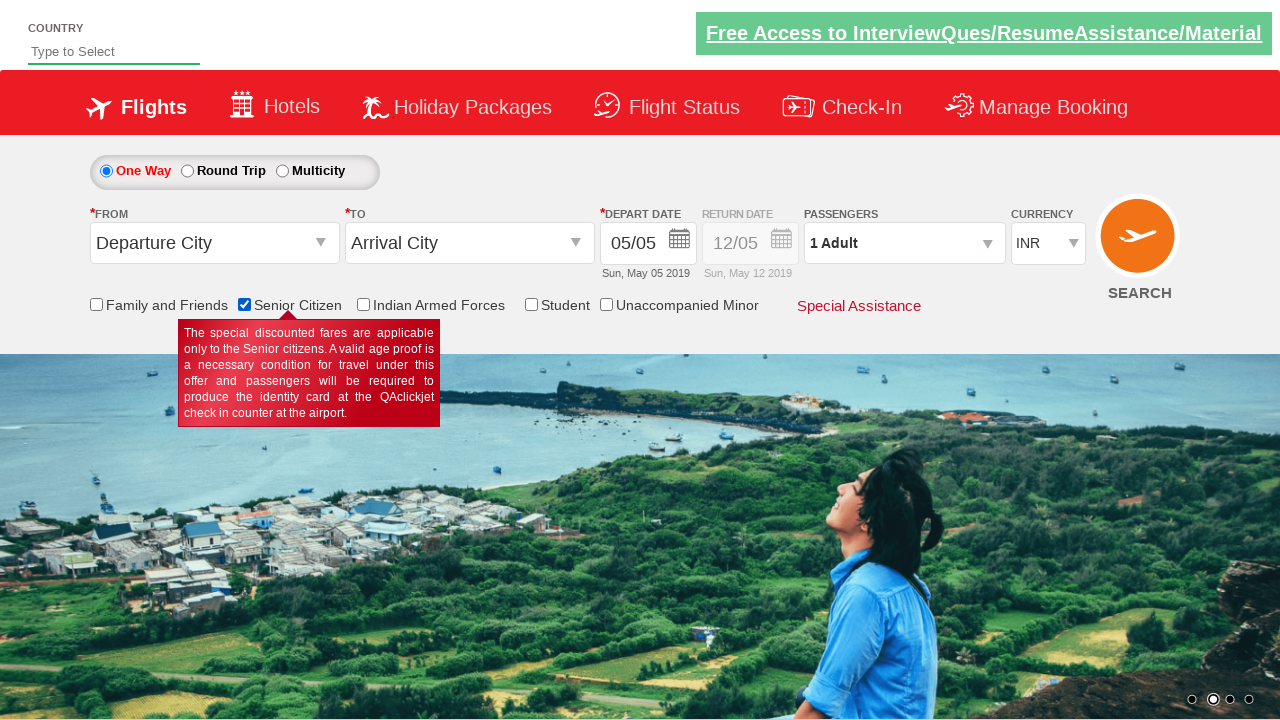

Clicked Round Trip radio button at (187, 171) on #ctl00_mainContent_rbtnl_Trip_1
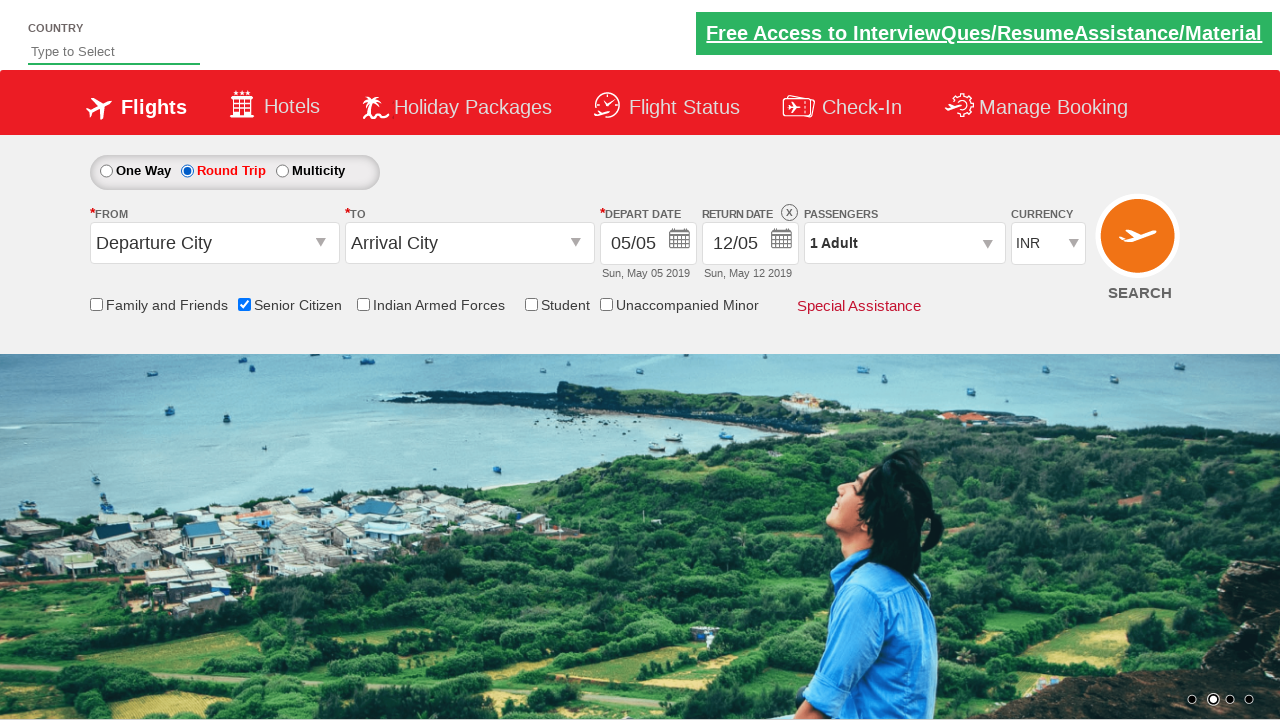

Clicked passenger info dropdown to open it at (904, 243) on #divpaxinfo
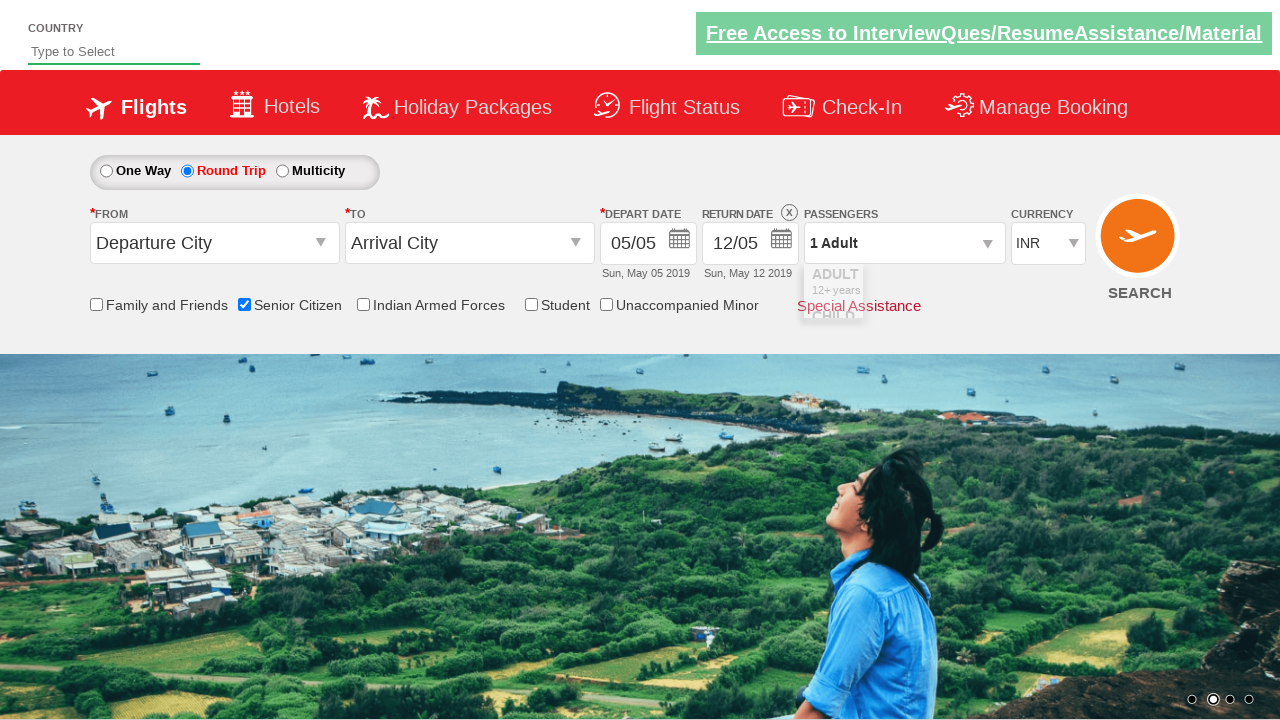

Waited 2 seconds for dropdown to become visible
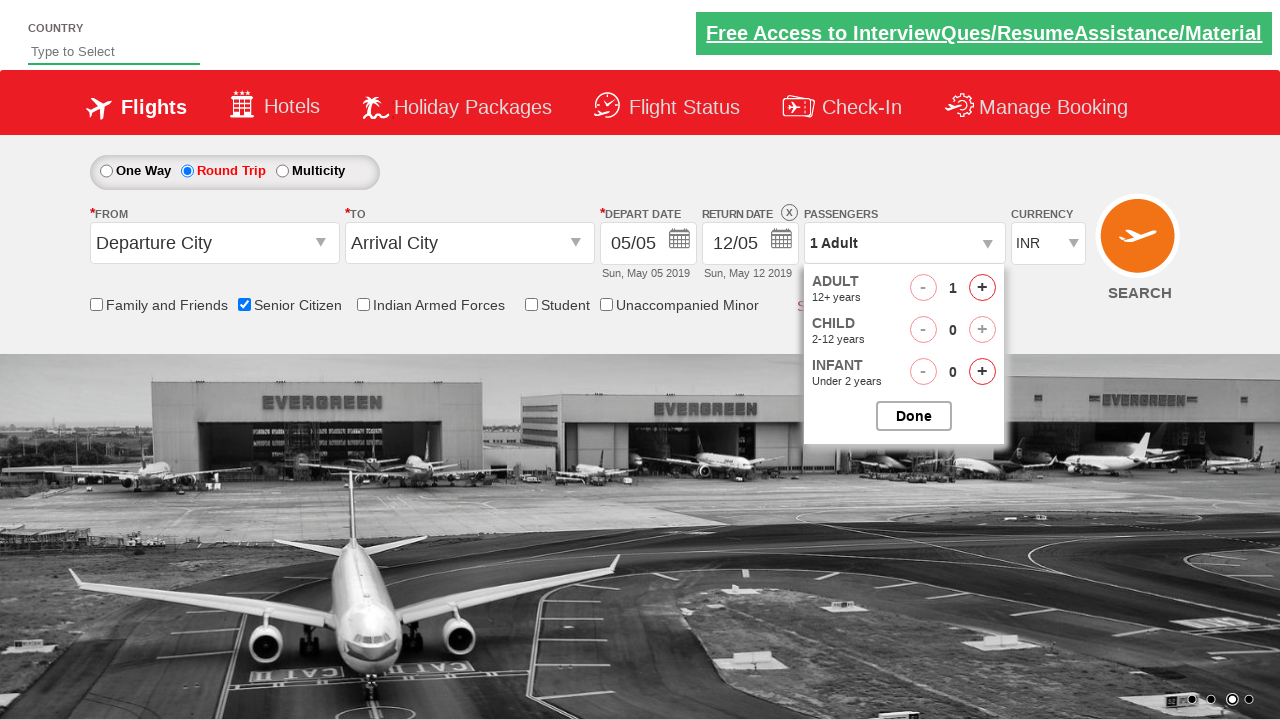

Incremented adult passenger count (iteration 1 of 4) at (982, 288) on #hrefIncAdt
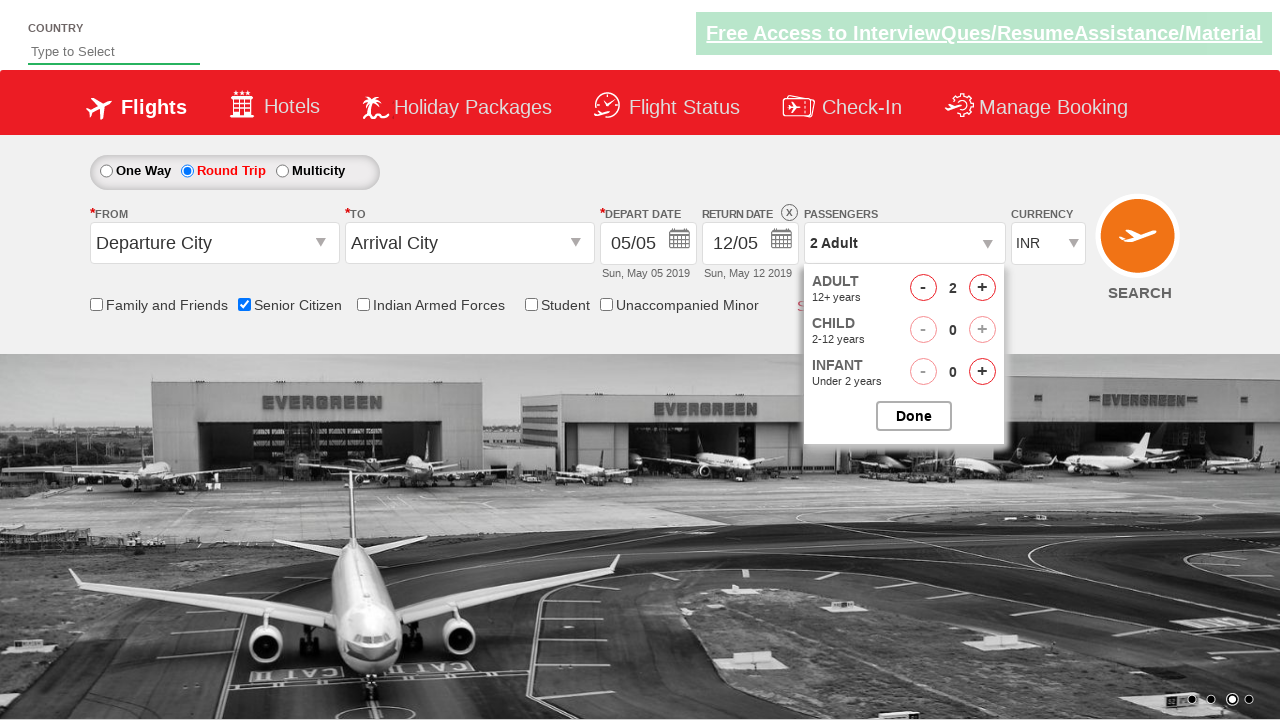

Incremented adult passenger count (iteration 2 of 4) at (982, 288) on #hrefIncAdt
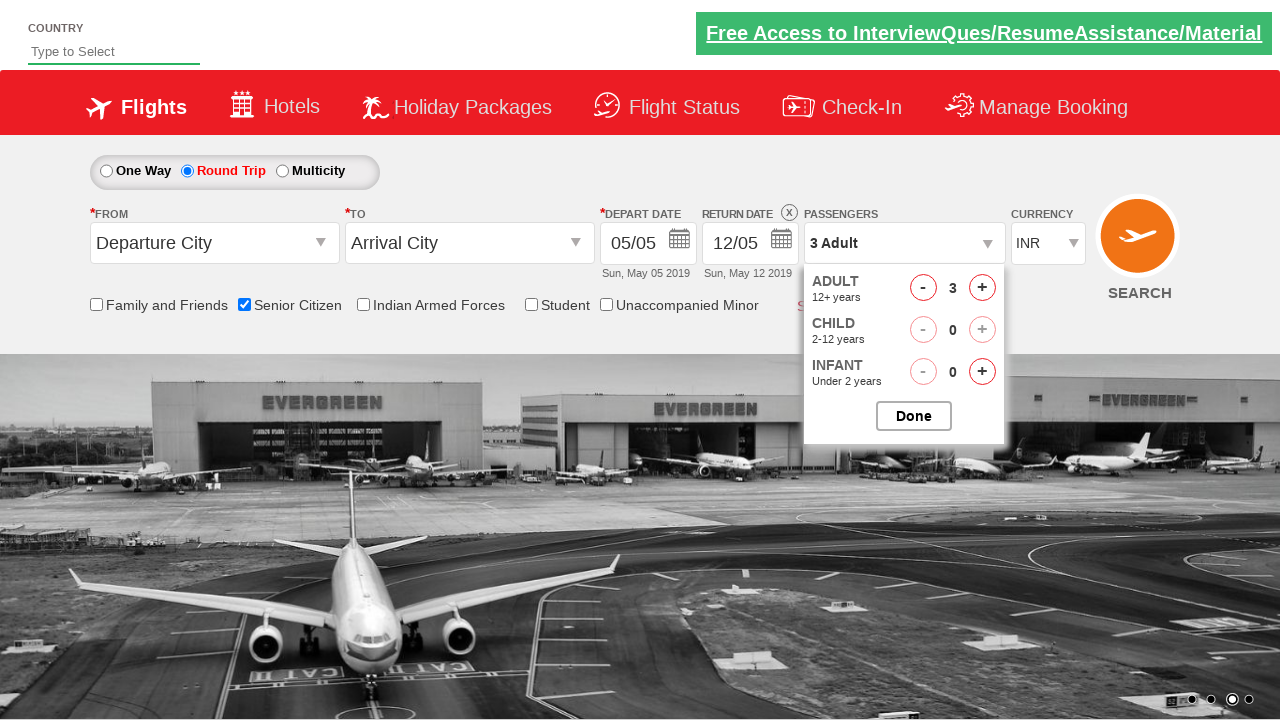

Incremented adult passenger count (iteration 3 of 4) at (982, 288) on #hrefIncAdt
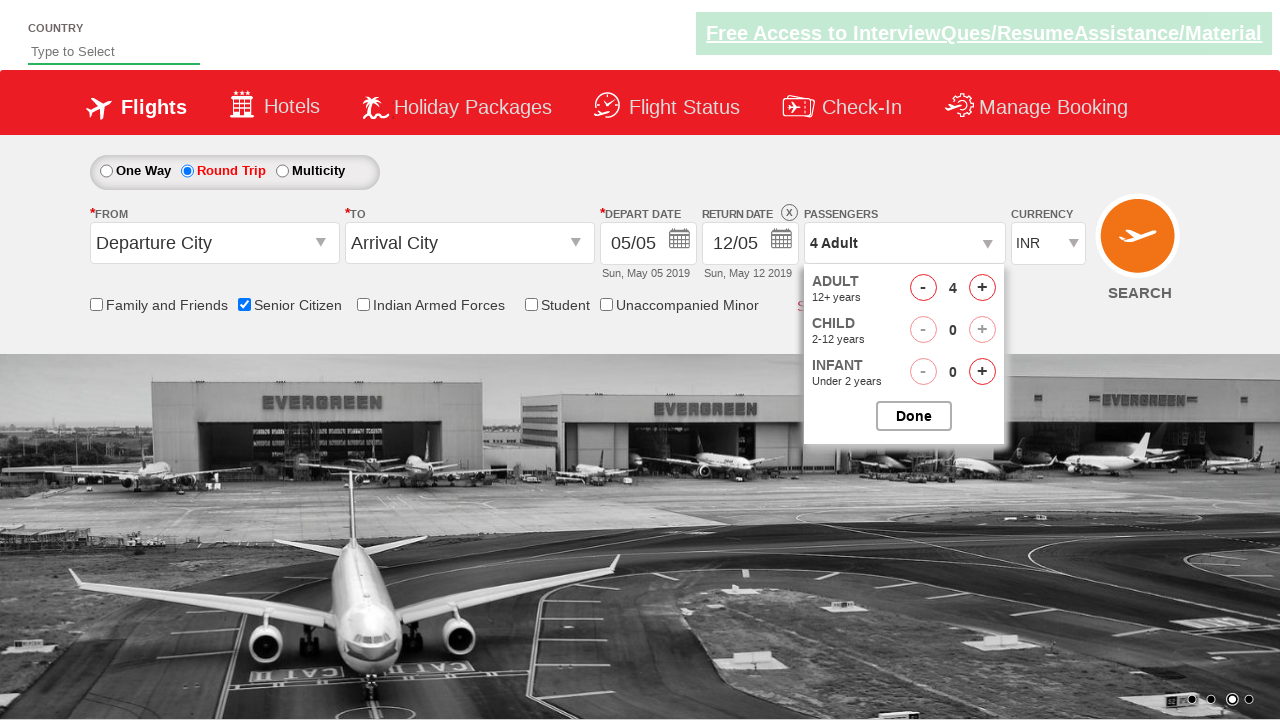

Incremented adult passenger count (iteration 4 of 4) at (982, 288) on #hrefIncAdt
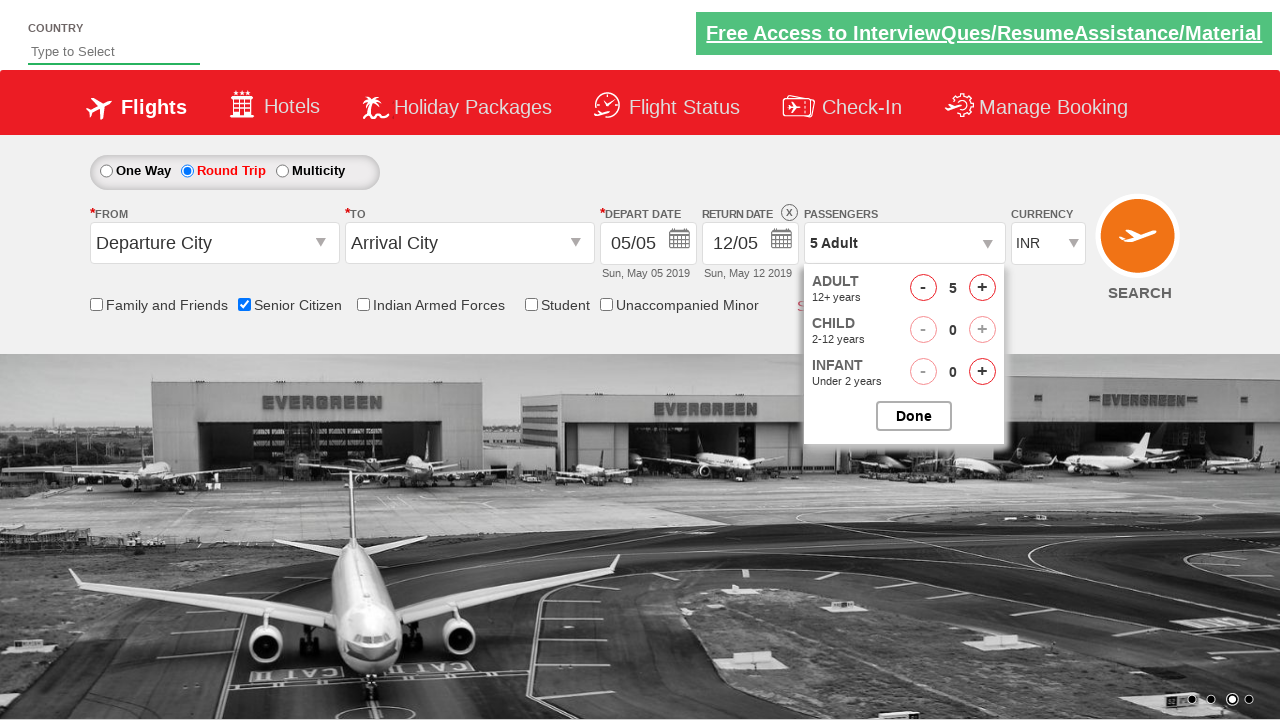

Closed passenger options dropdown at (914, 416) on #btnclosepaxoption
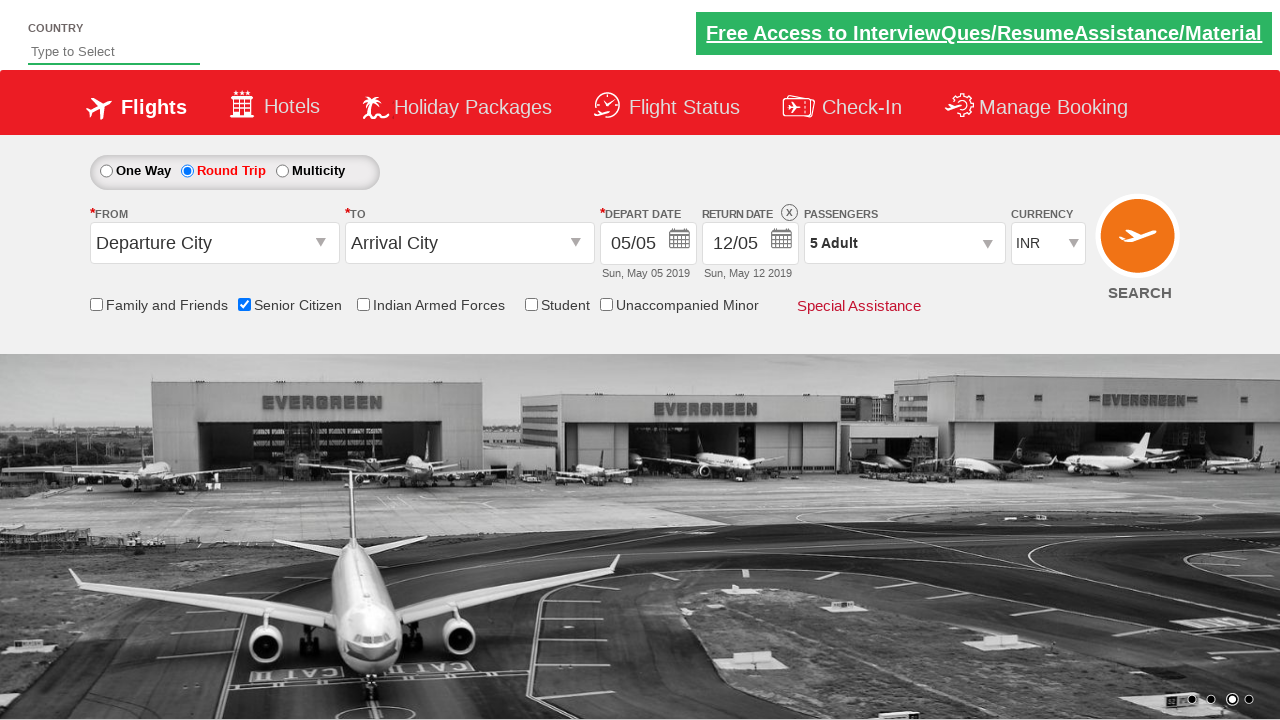

Verified passenger count displays '5 Adult'
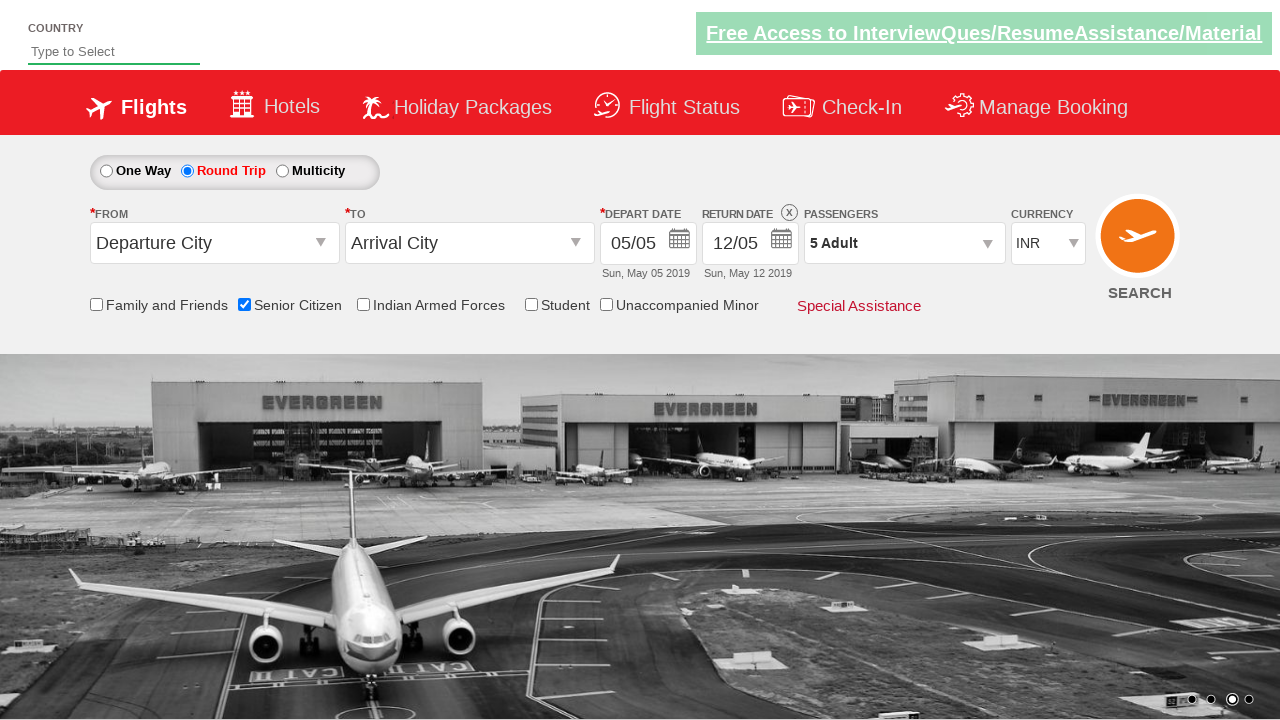

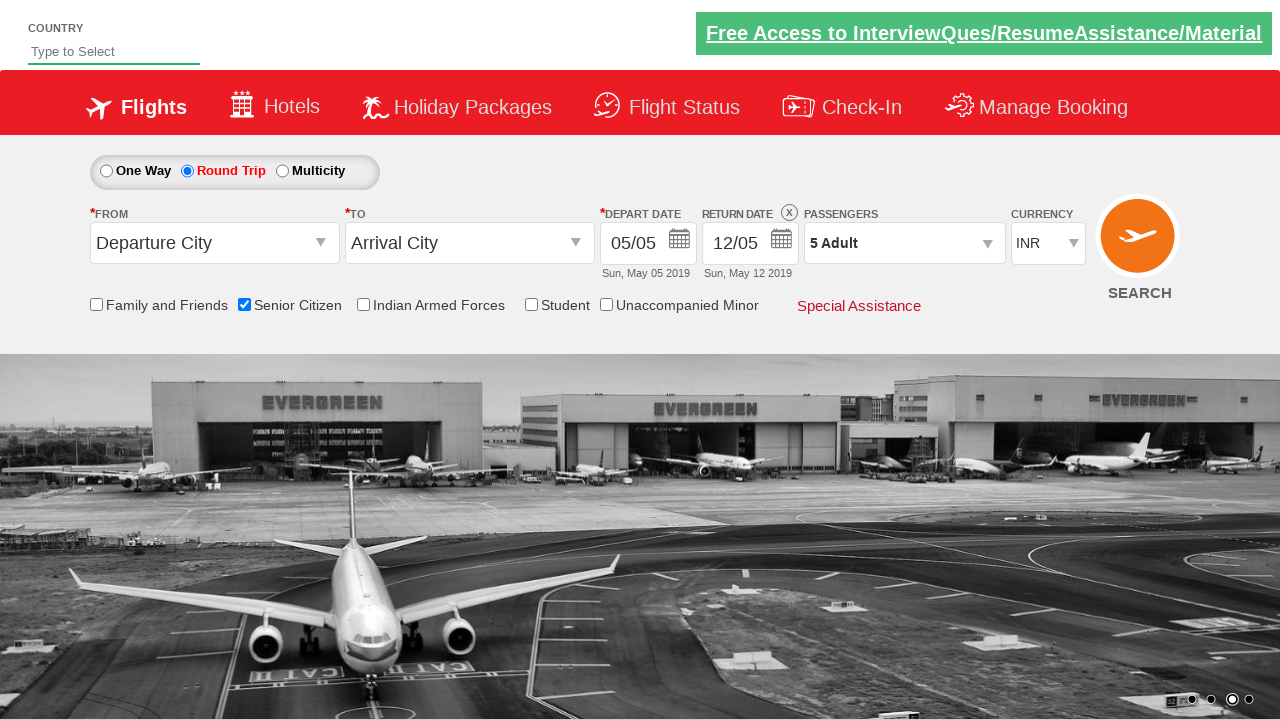